Tests right-click context menu functionality by performing a context click action on a specific element

Starting URL: https://swisnl.github.io/jQuery-contextMenu/demo.html

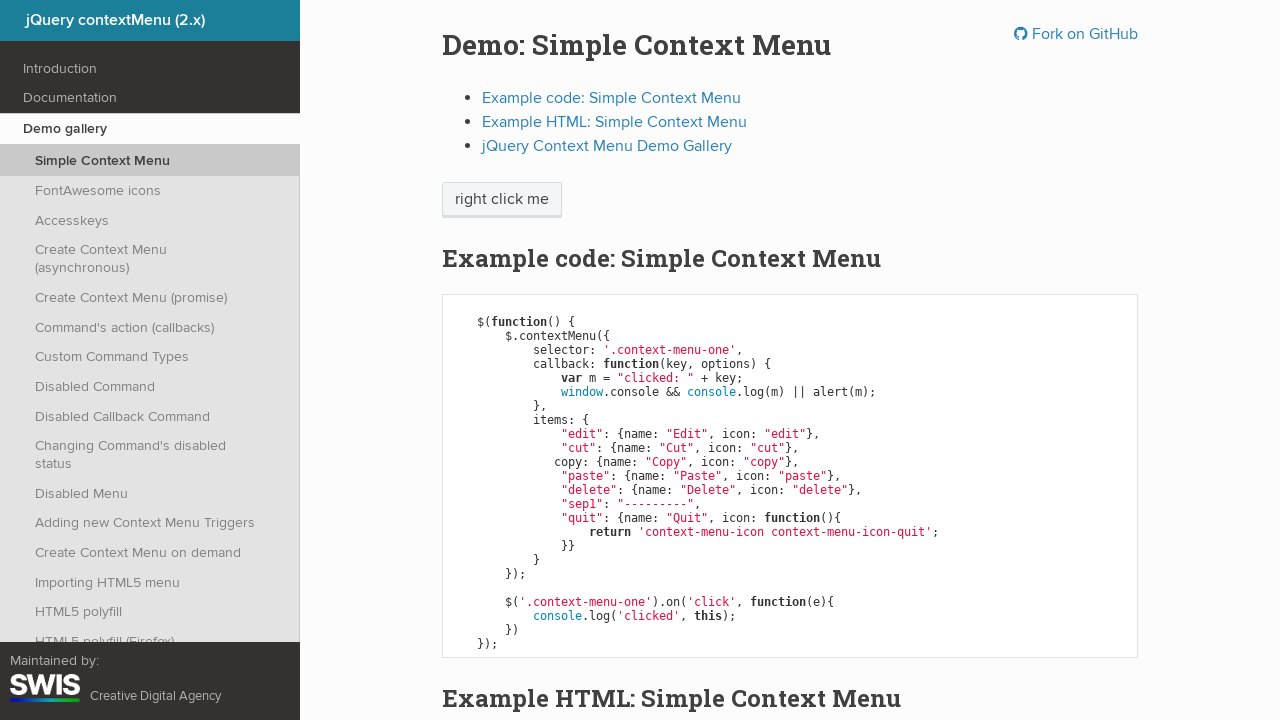

Located the target element for right-click using XPath
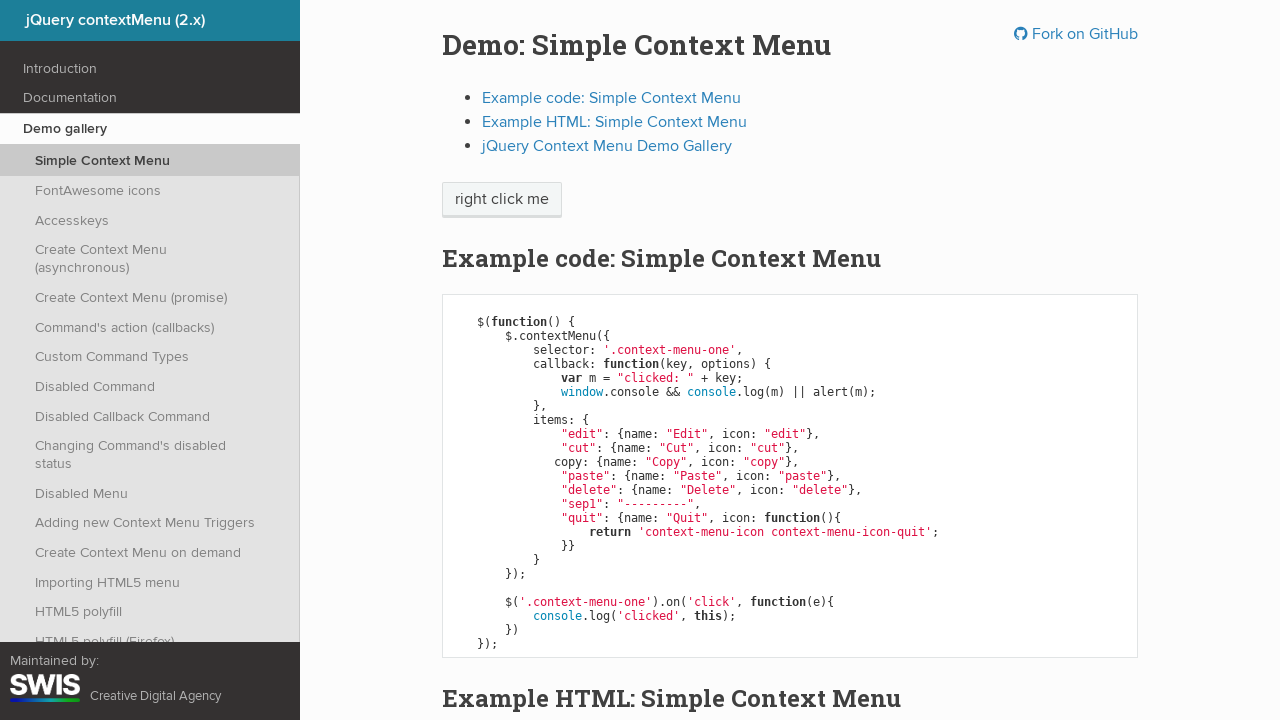

Performed right-click (context click) on the target element at (502, 200) on xpath=/html/body/div[1]/section/div/div/div/p/span
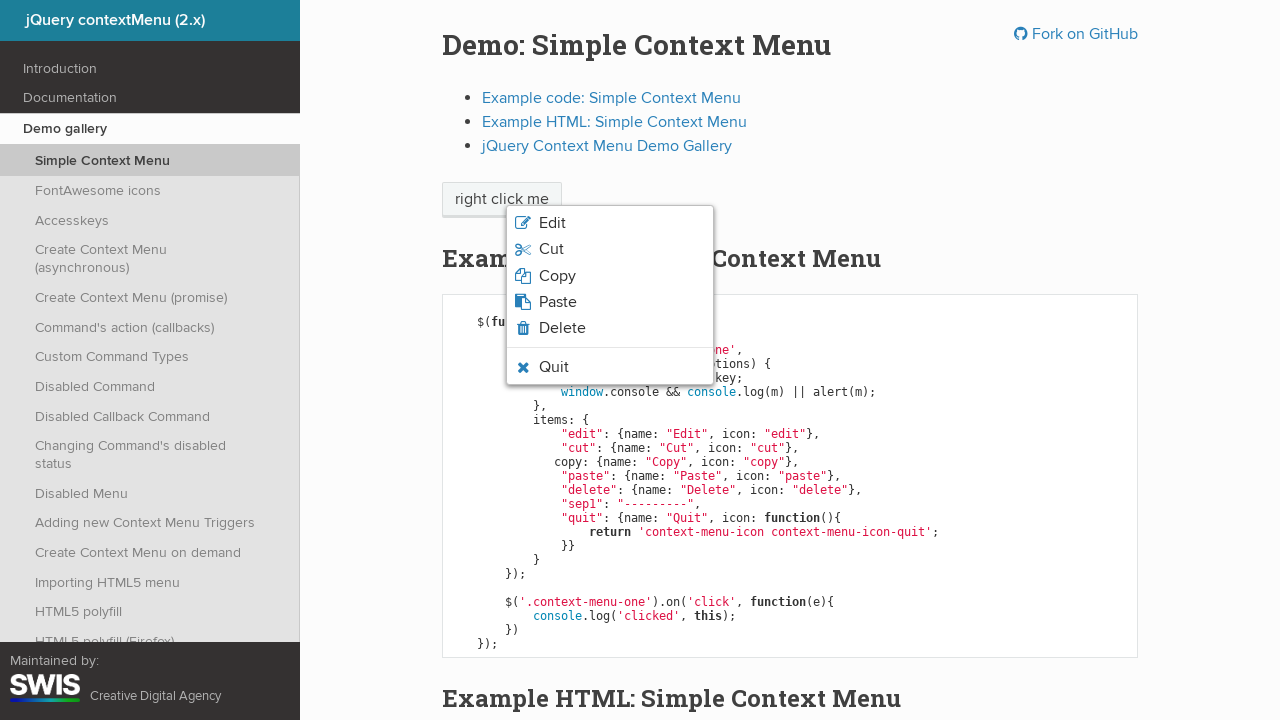

Waited for context menu to appear
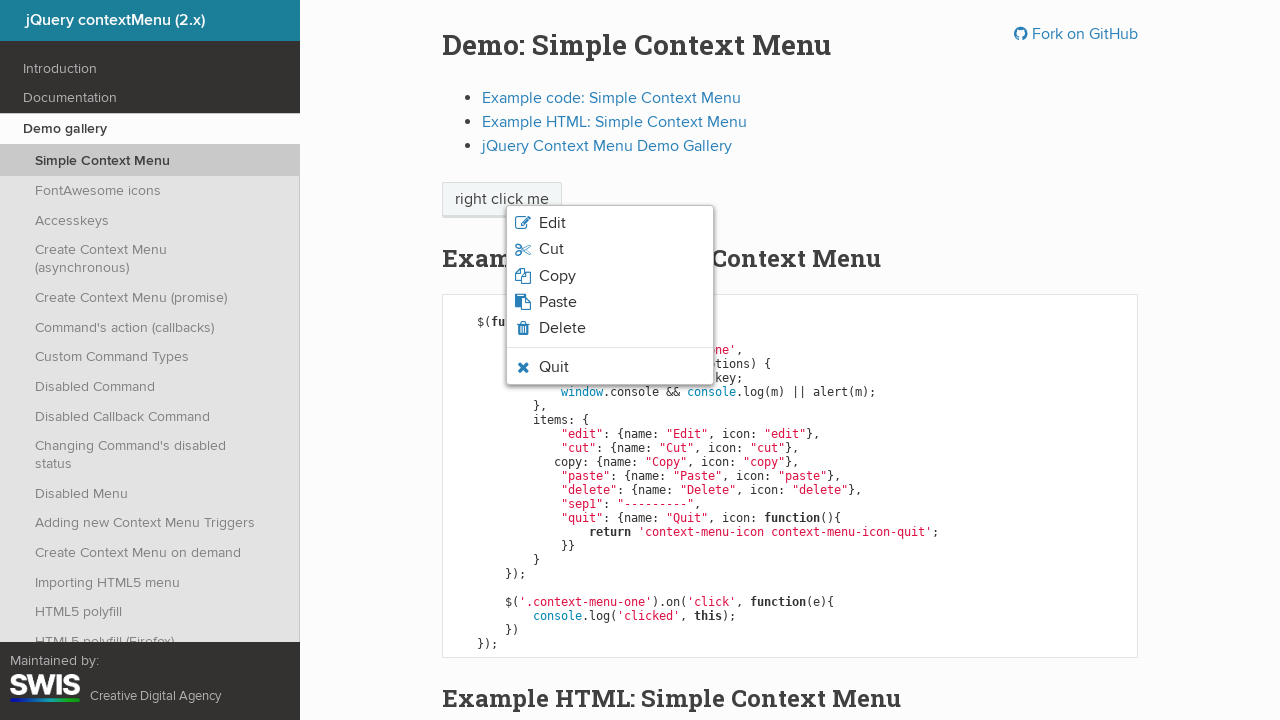

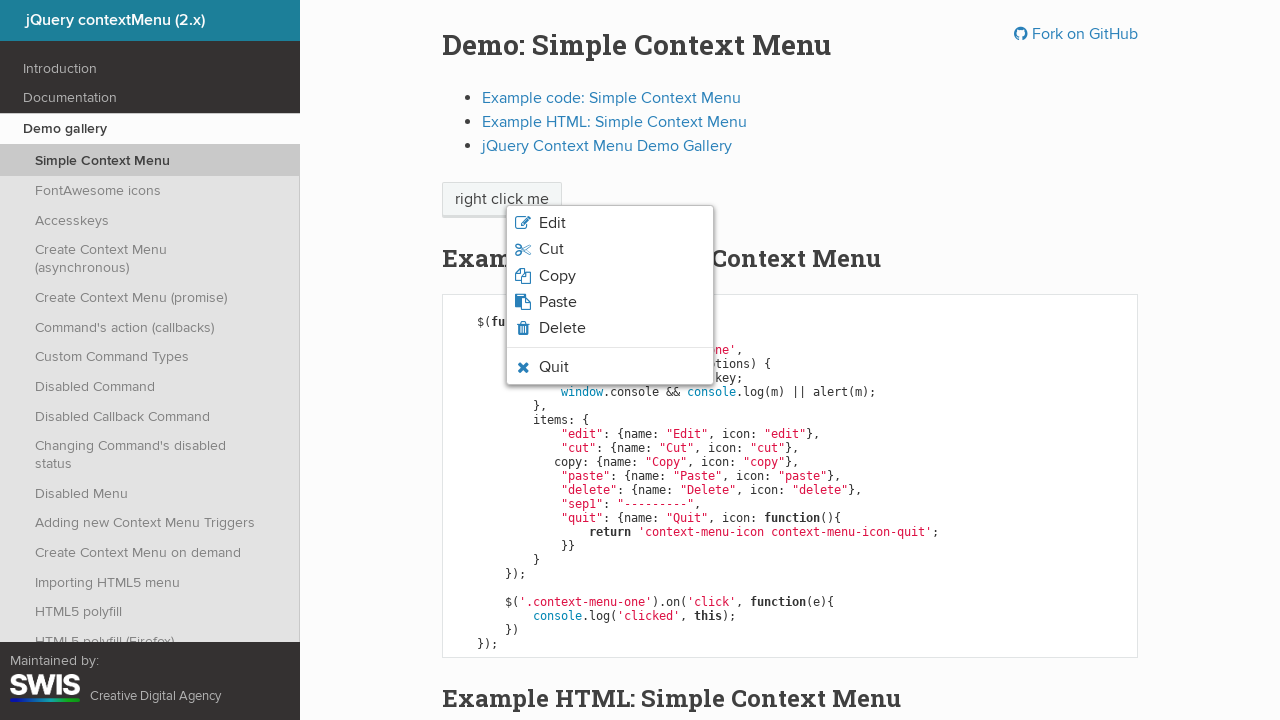